Tests radio button selection on a Google Docs form by clicking a city option and verifying its checked state changes

Starting URL: https://docs.google.com/forms/d/e/1FAIpQLSfiypnd69zhuDkjKgqvpID9kwO29UCzeCVrGGtbNPZXQok0jA/viewform

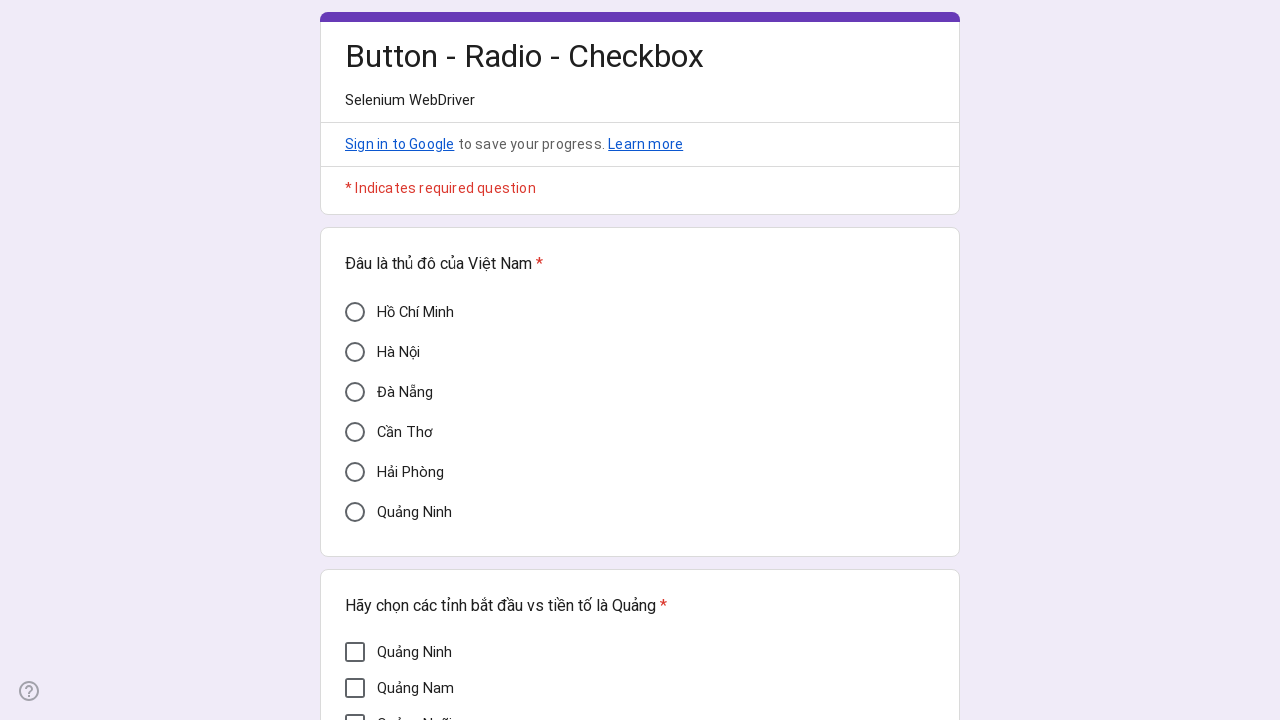

Waited for Cần Thơ radio button element to be present
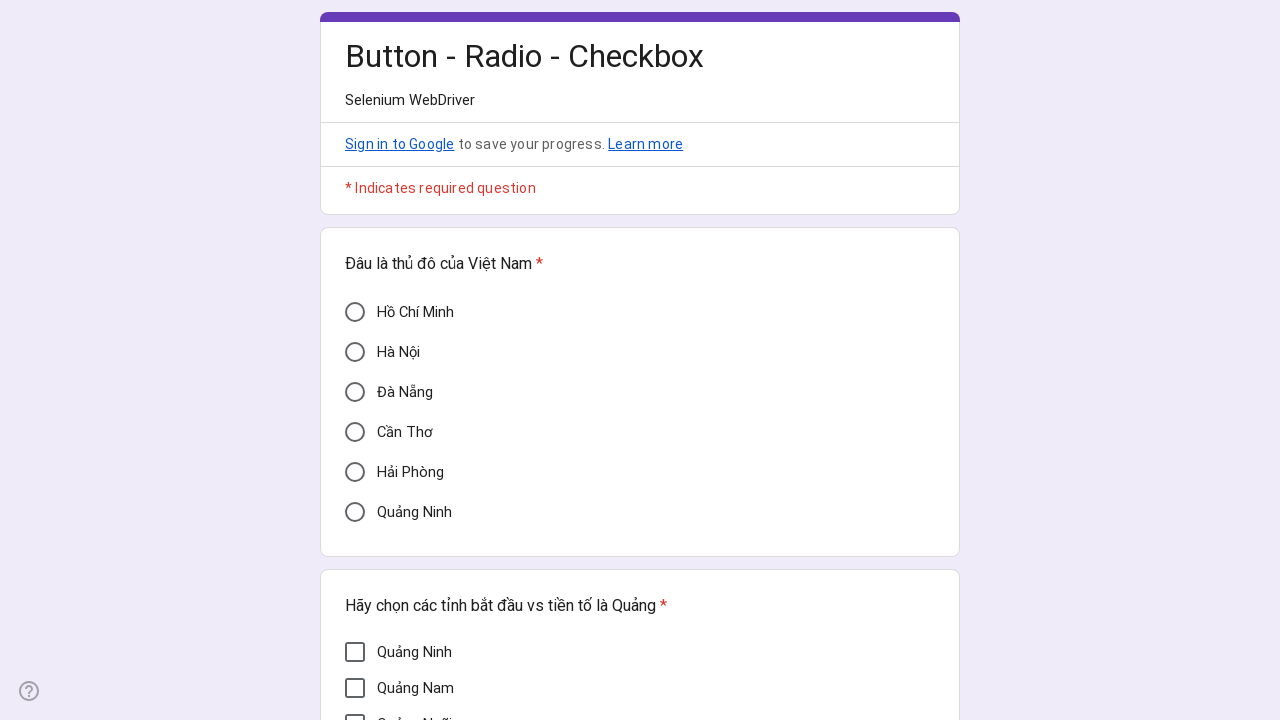

Verified Cần Thơ radio button is initially unselected
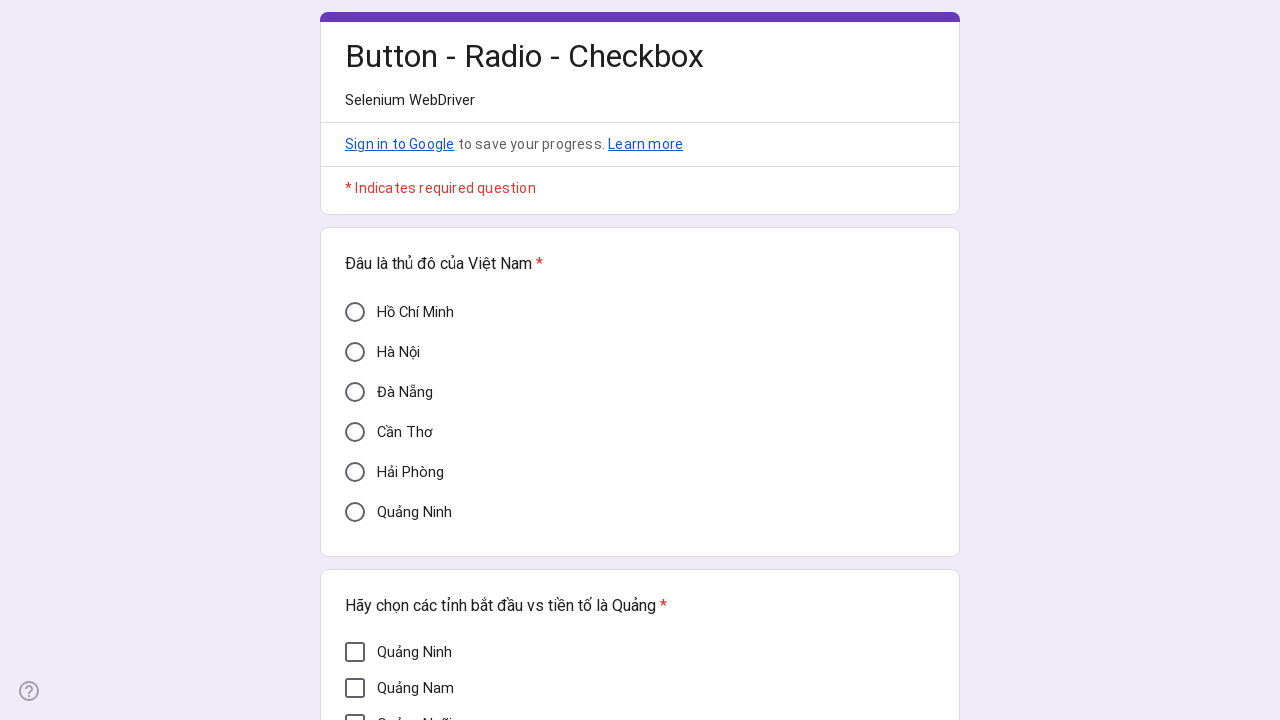

Clicked Cần Thơ radio button using JavaScript evaluation
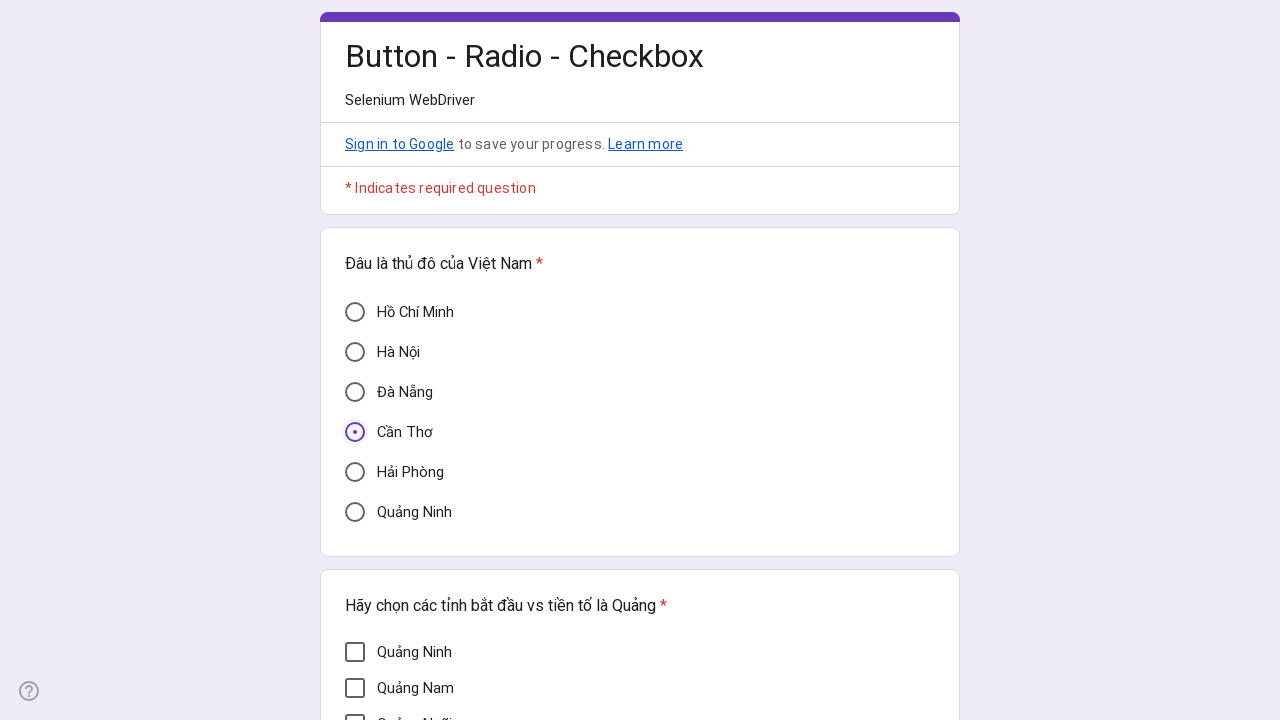

Waited 3 seconds for radio button state to update
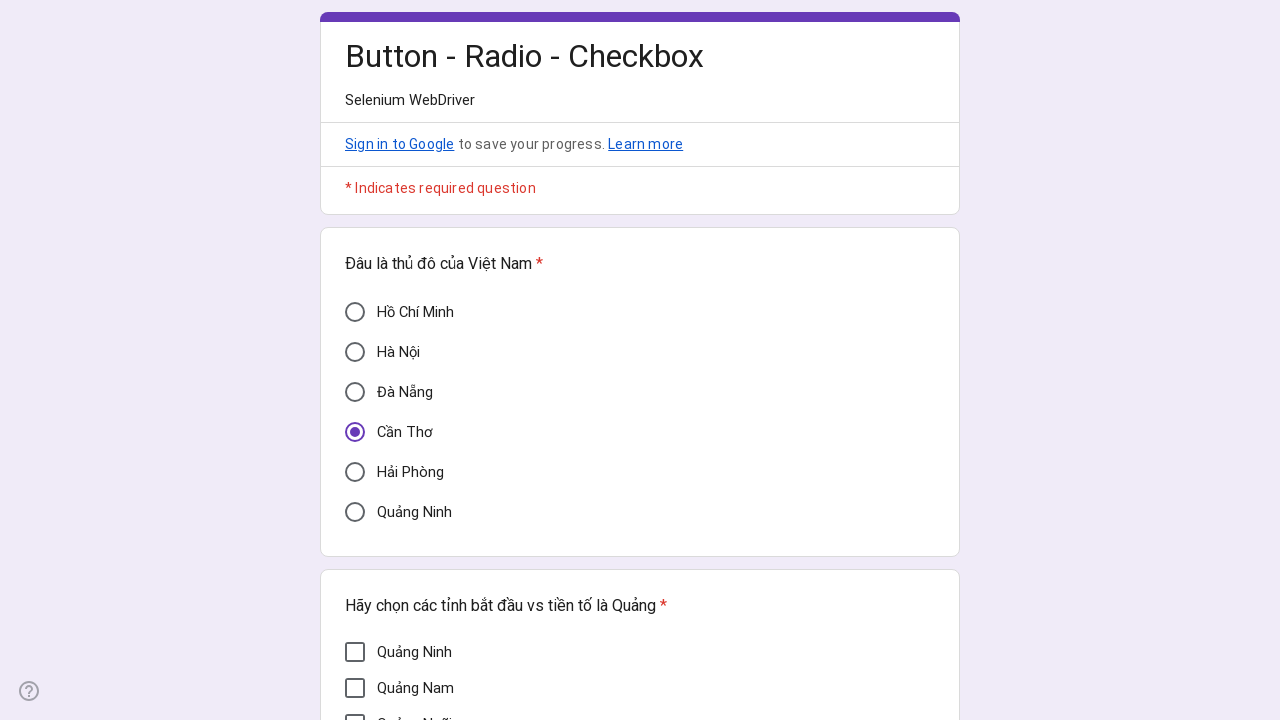

Verified Cần Thơ radio button is now selected
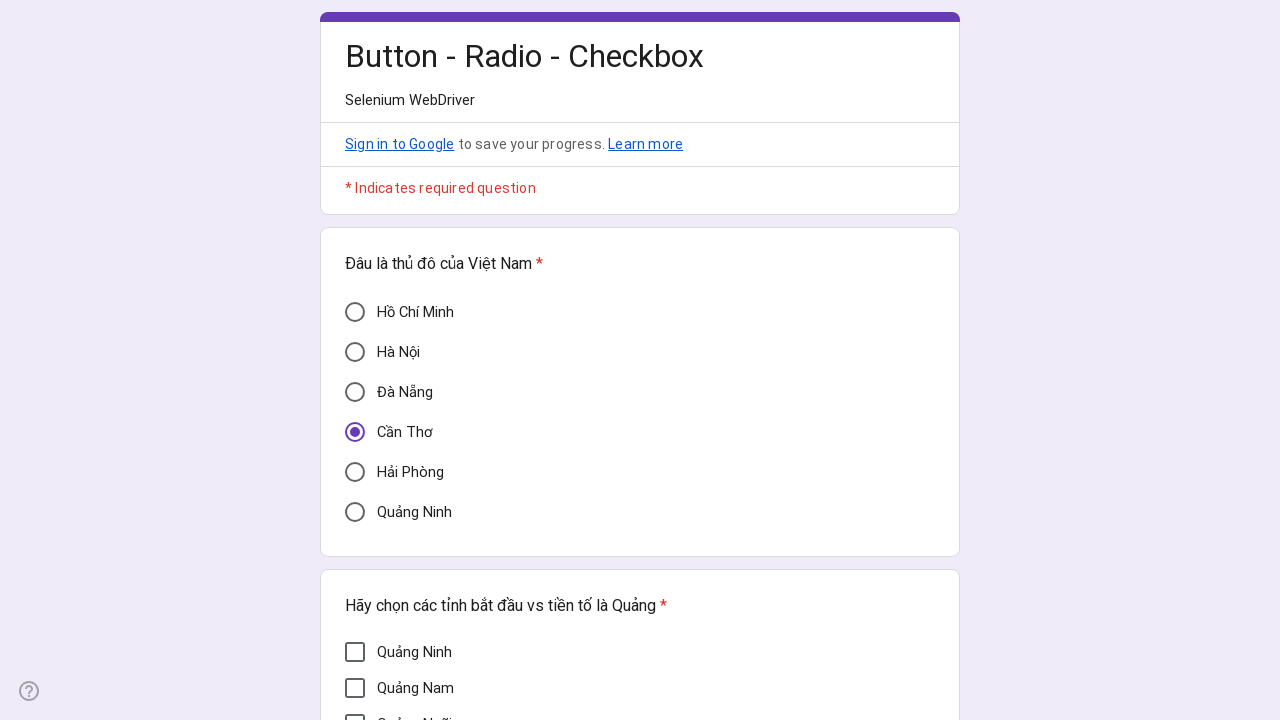

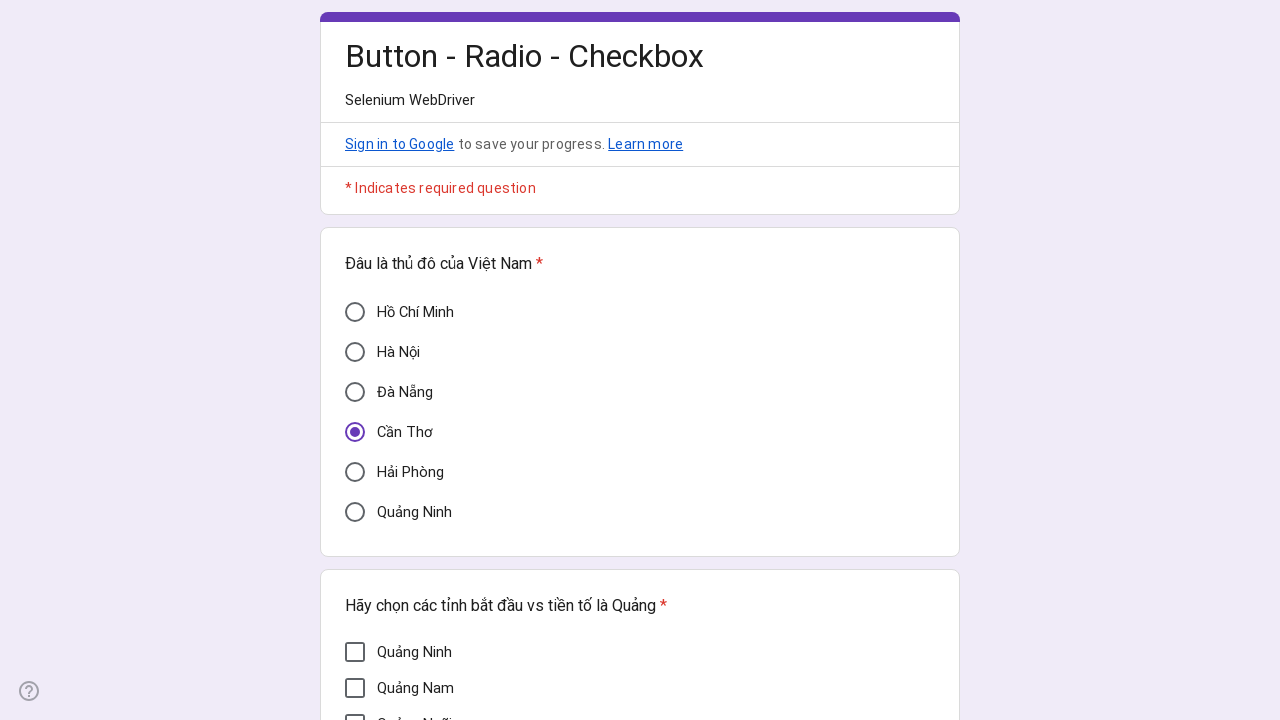